Tests double-click functionality on W3Schools demo page by switching to an iframe, double-clicking text, and verifying the text color changes to red

Starting URL: https://www.w3schools.com/tags/tryit.asp?filename=tryhtml5_ev_ondblclick2

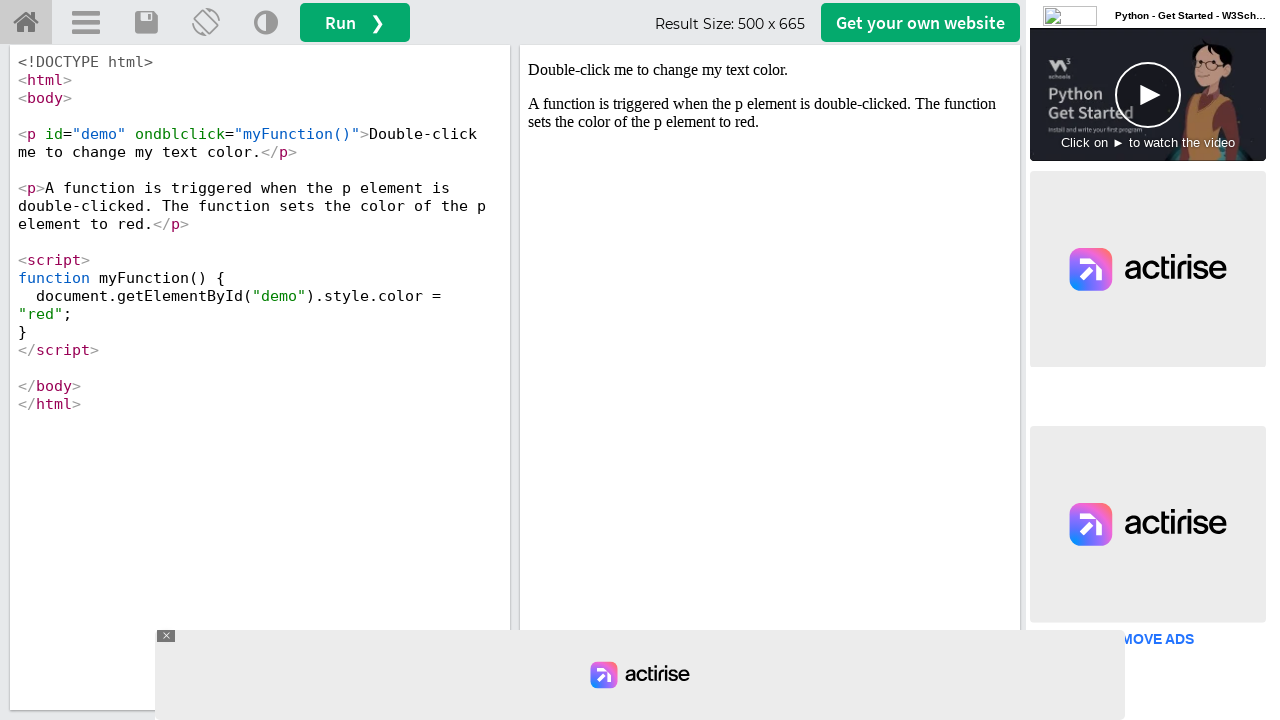

Located iframe#iframeResult for switching context
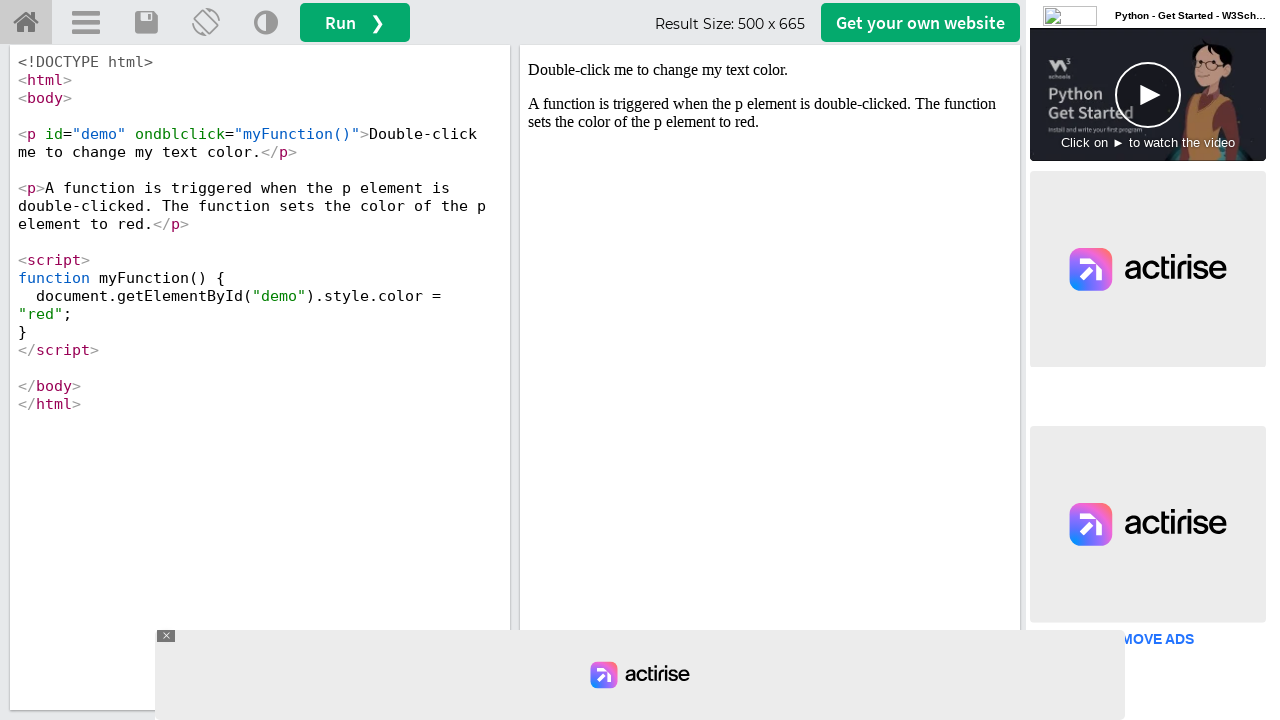

Double-clicked on p#demo element inside iframe at (770, 70) on iframe#iframeResult >> internal:control=enter-frame >> p#demo
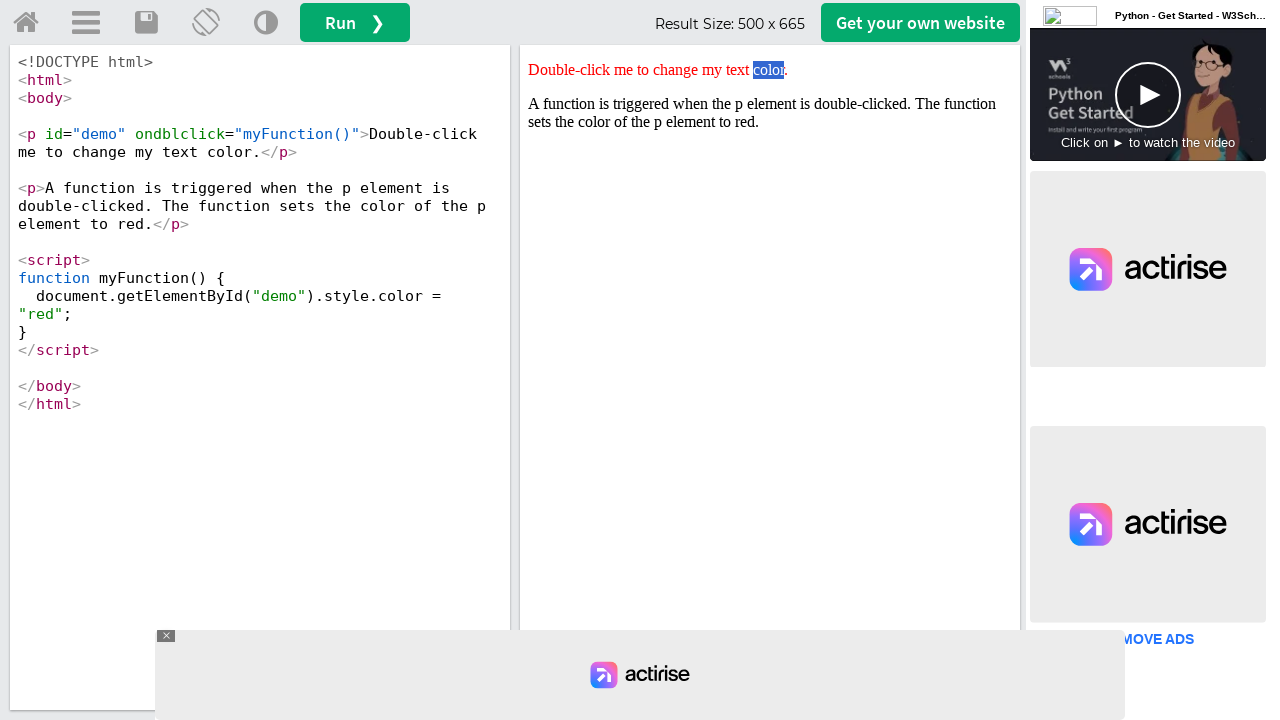

Located p#demo element to verify style attribute
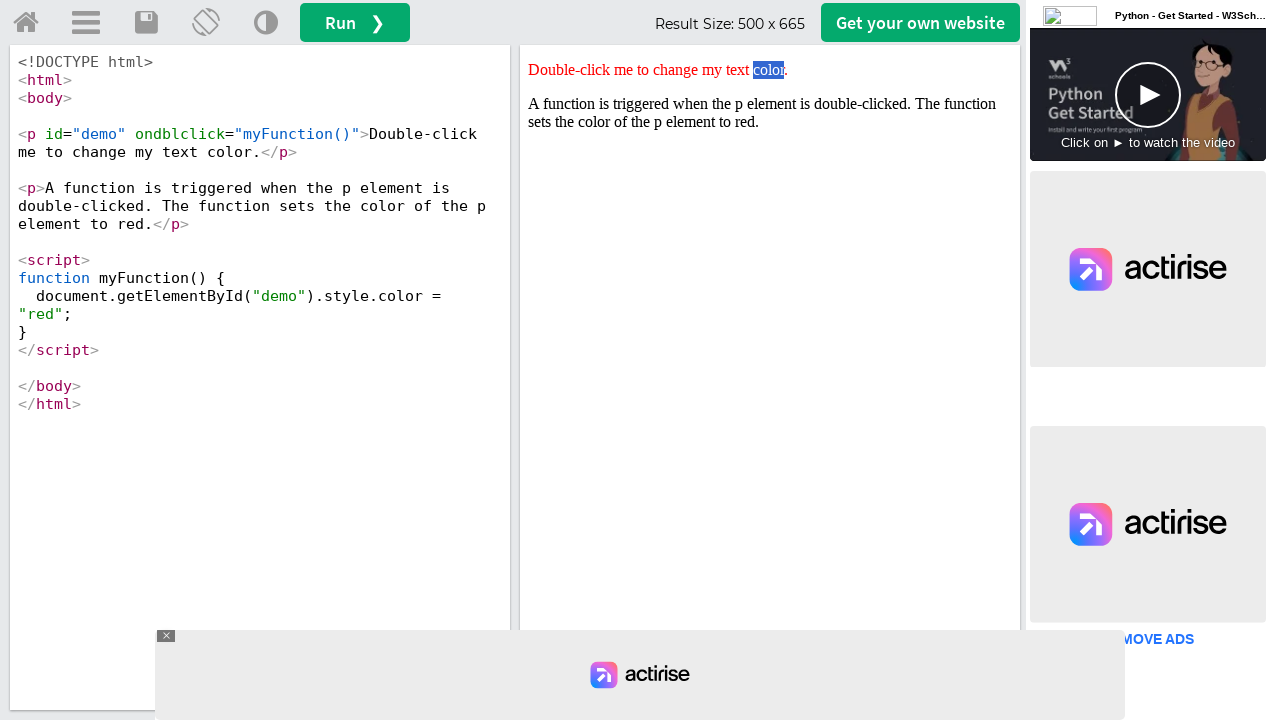

Verified that text color changed to red after double-click
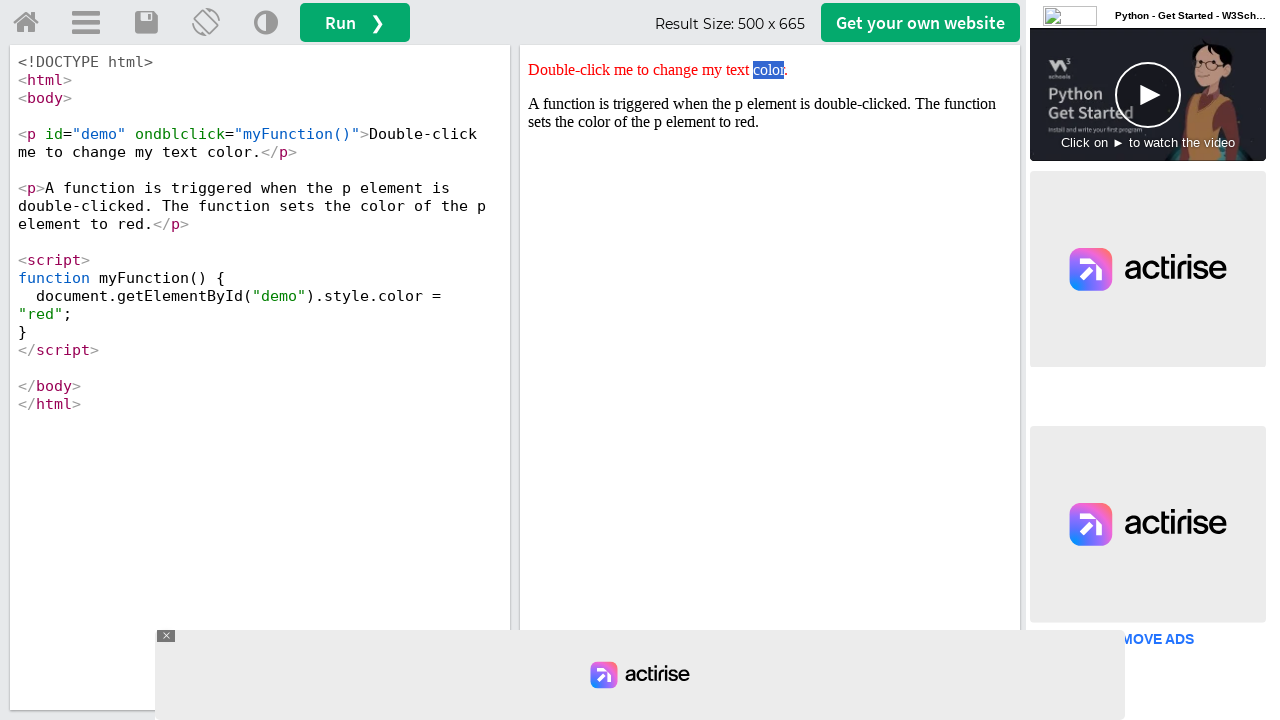

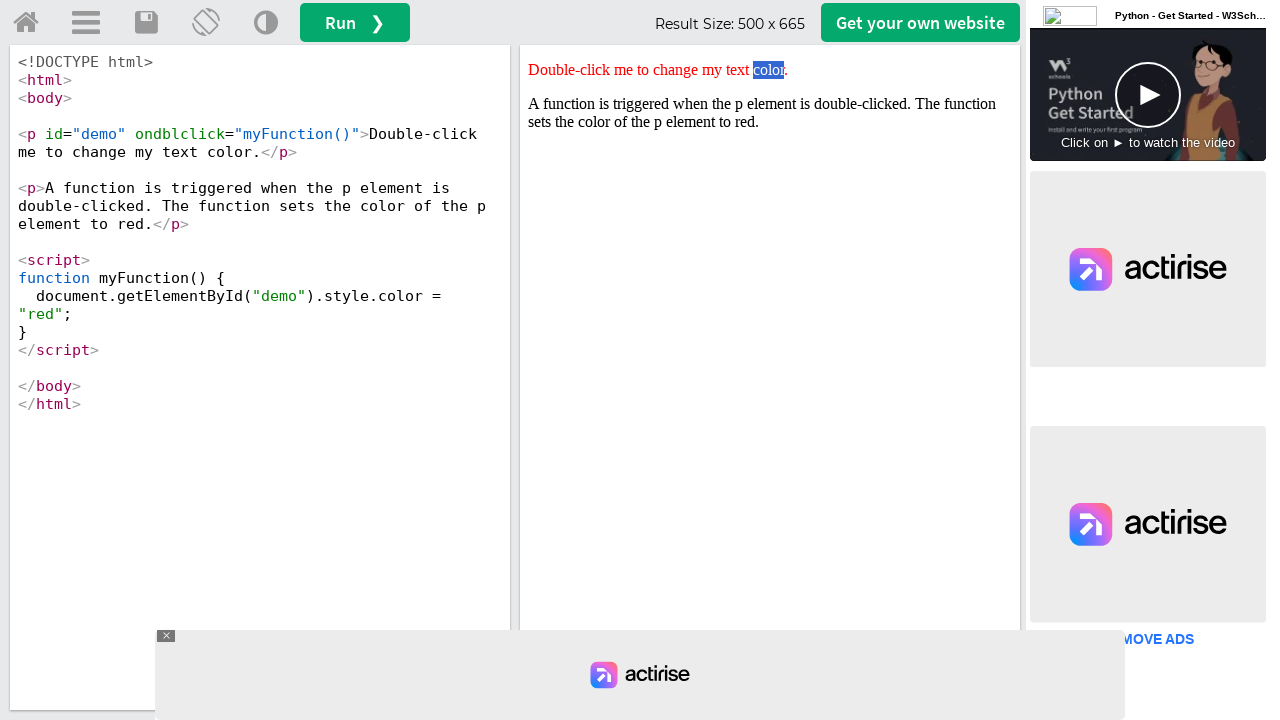